Tests file upload functionality by uploading a file and verifying the upload confirmation message is displayed

Starting URL: https://the-internet.herokuapp.com/upload

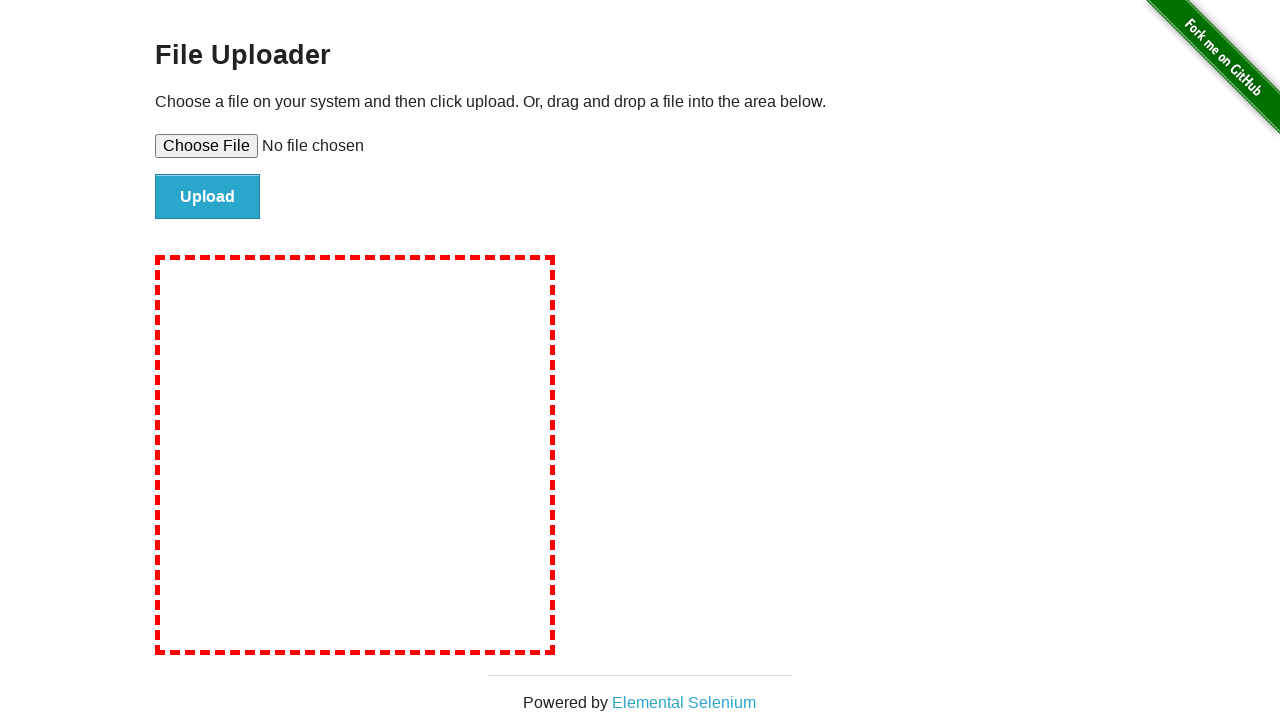

Created temporary test file for upload
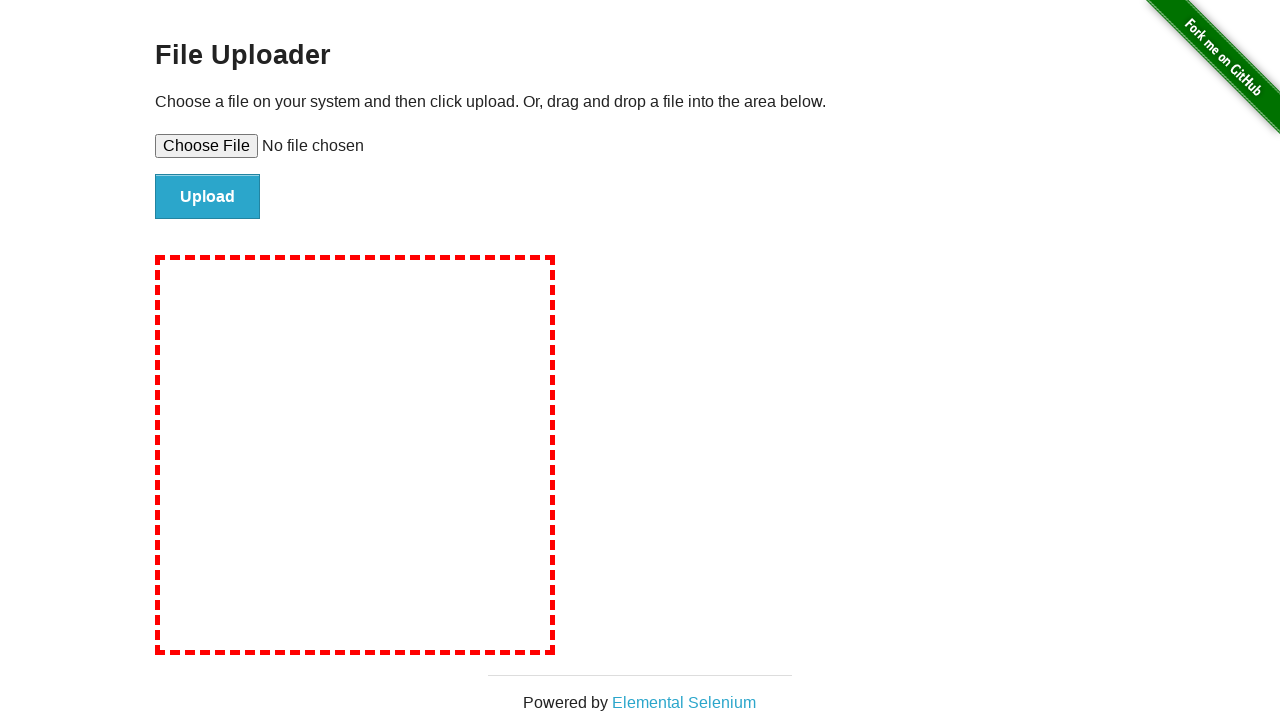

Selected file for upload
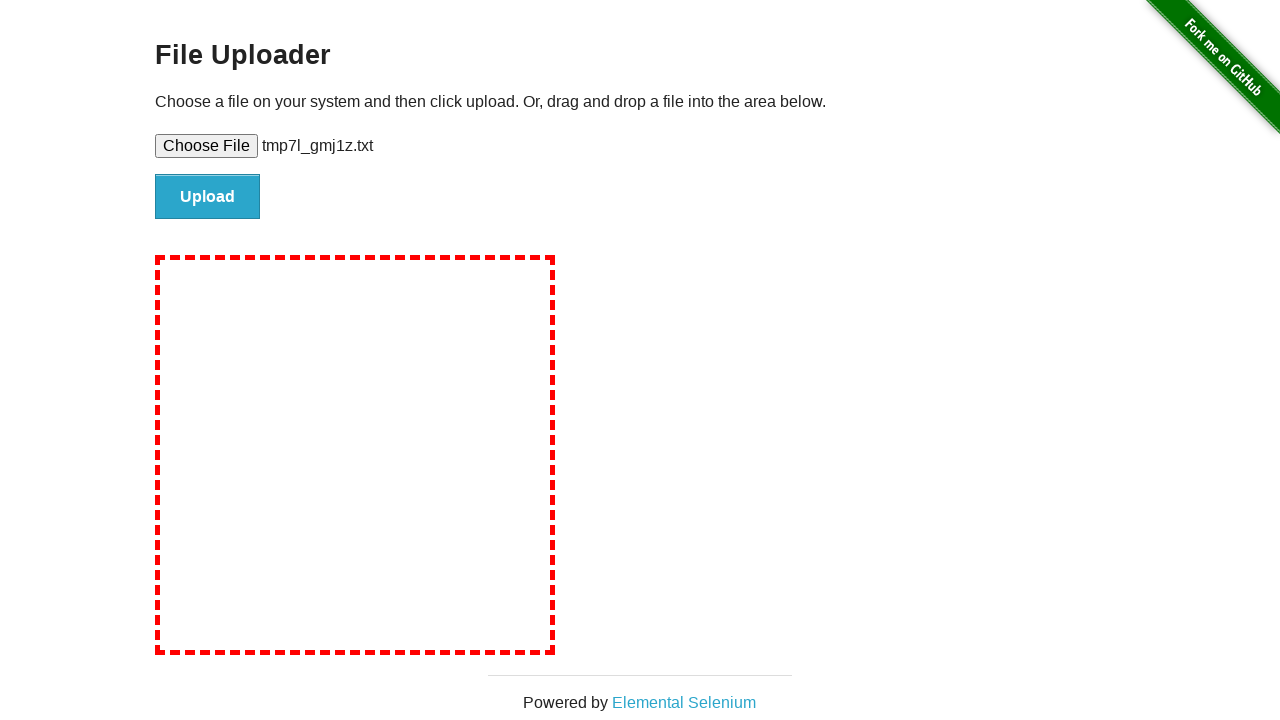

Clicked upload submit button at (208, 197) on input#file-submit
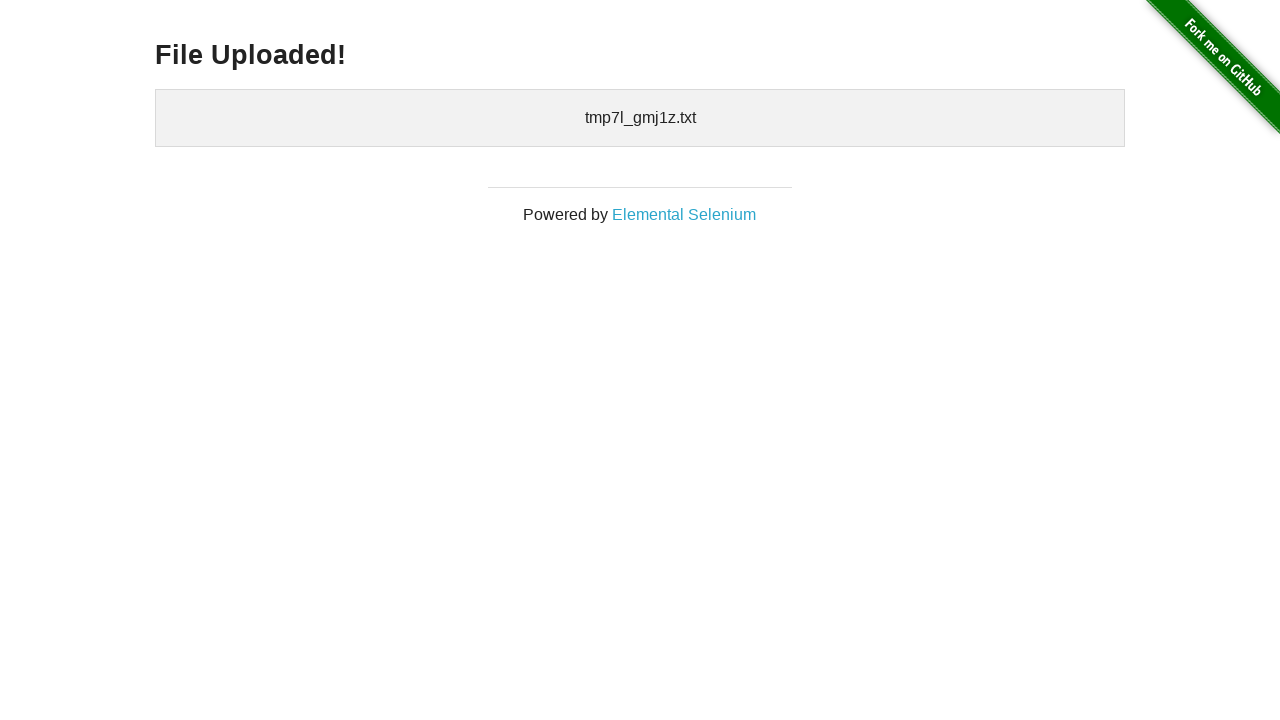

Upload confirmation message appeared
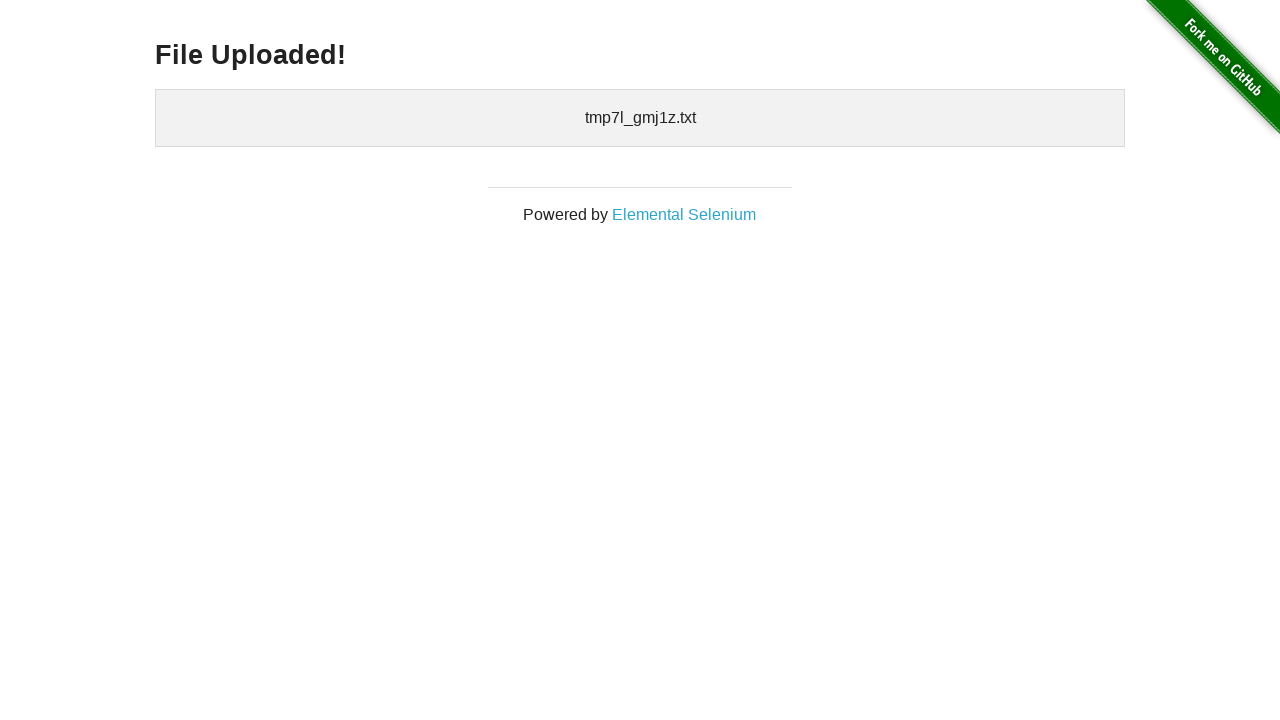

Cleaned up temporary test file
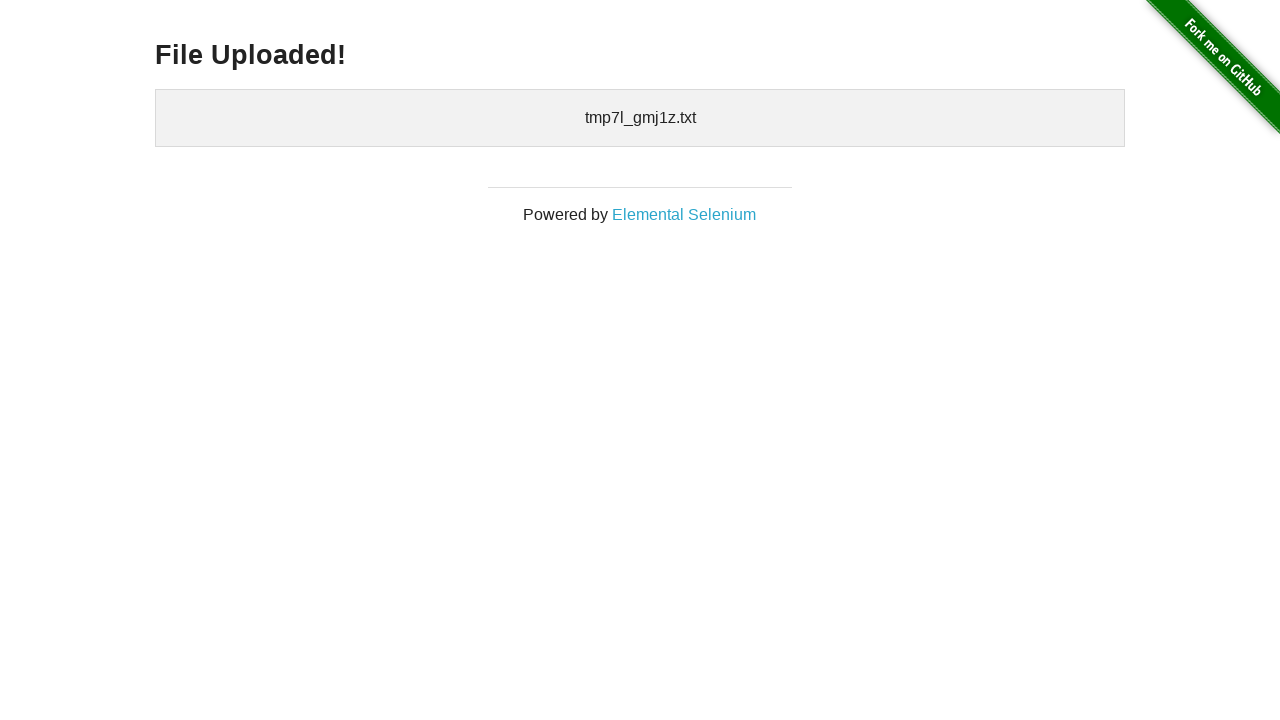

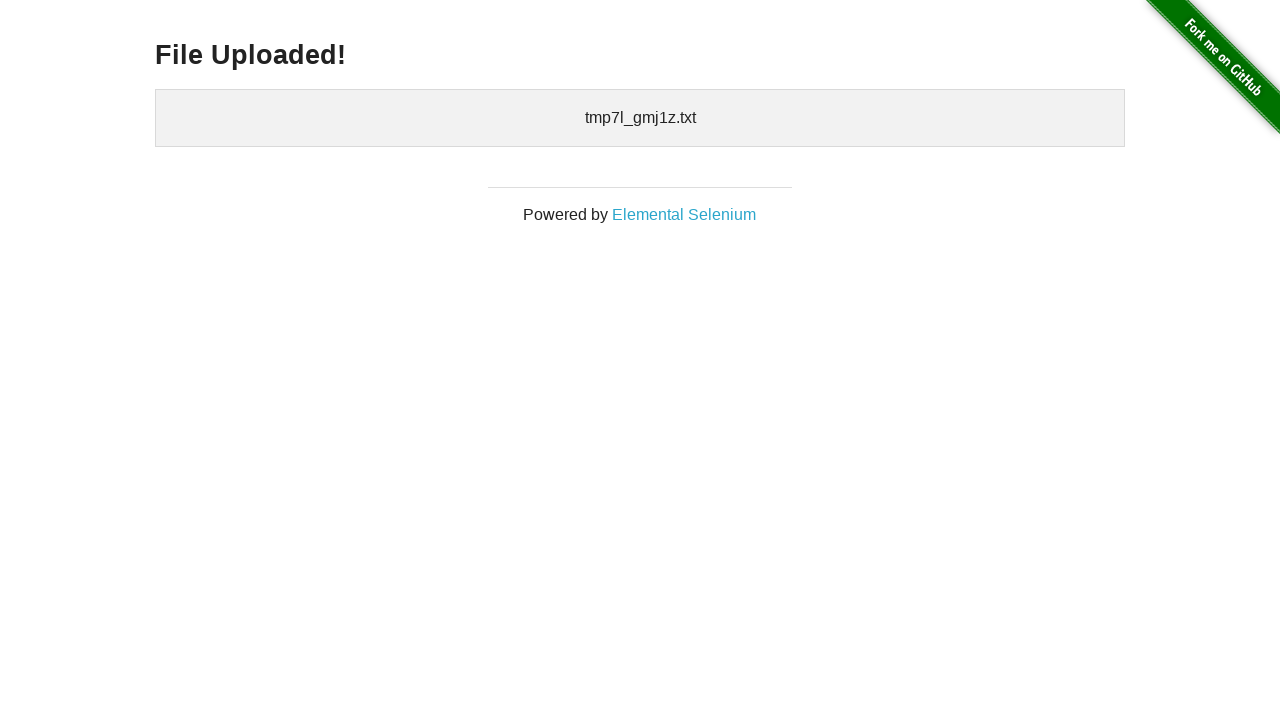